Tests JavaScript alert handling by clicking buttons that trigger different types of alerts (simple alert, confirm dialog, and prompt dialog) and interacting with them

Starting URL: https://the-internet.herokuapp.com/javascript_alerts

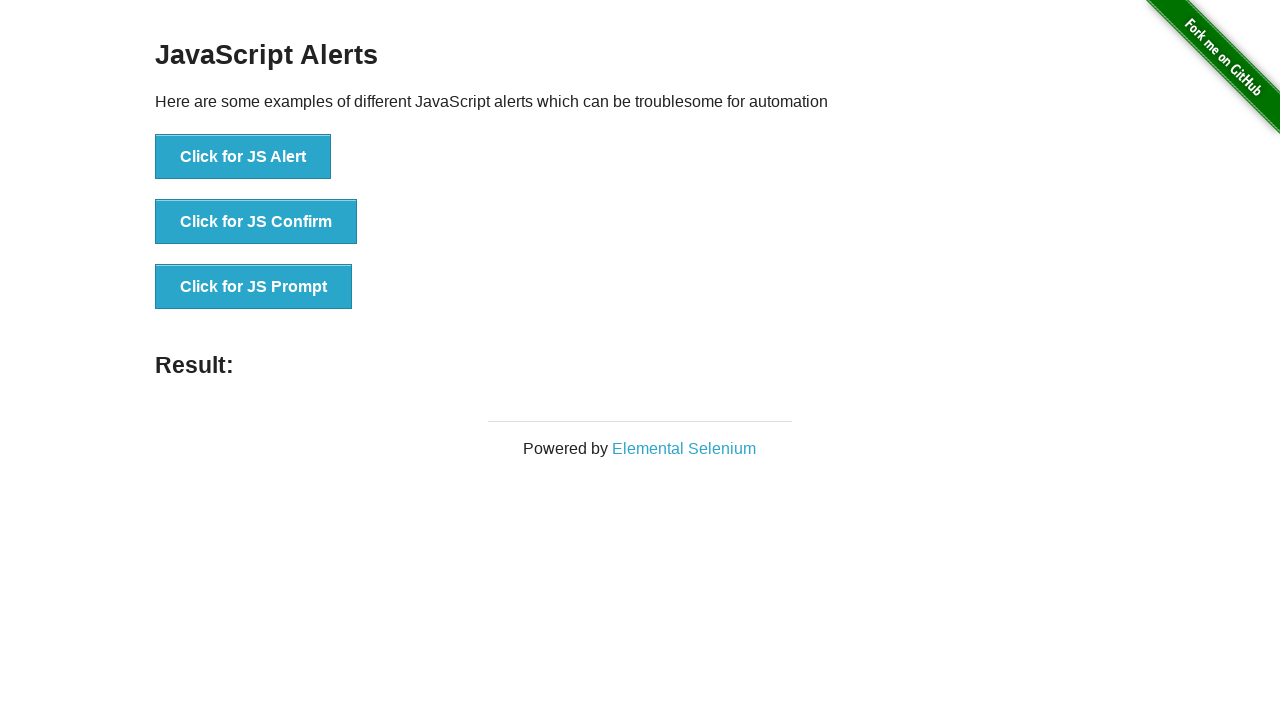

Set up dialog handler to accept and clicked JS Alert button at (243, 157) on button:text('Click for JS Alert')
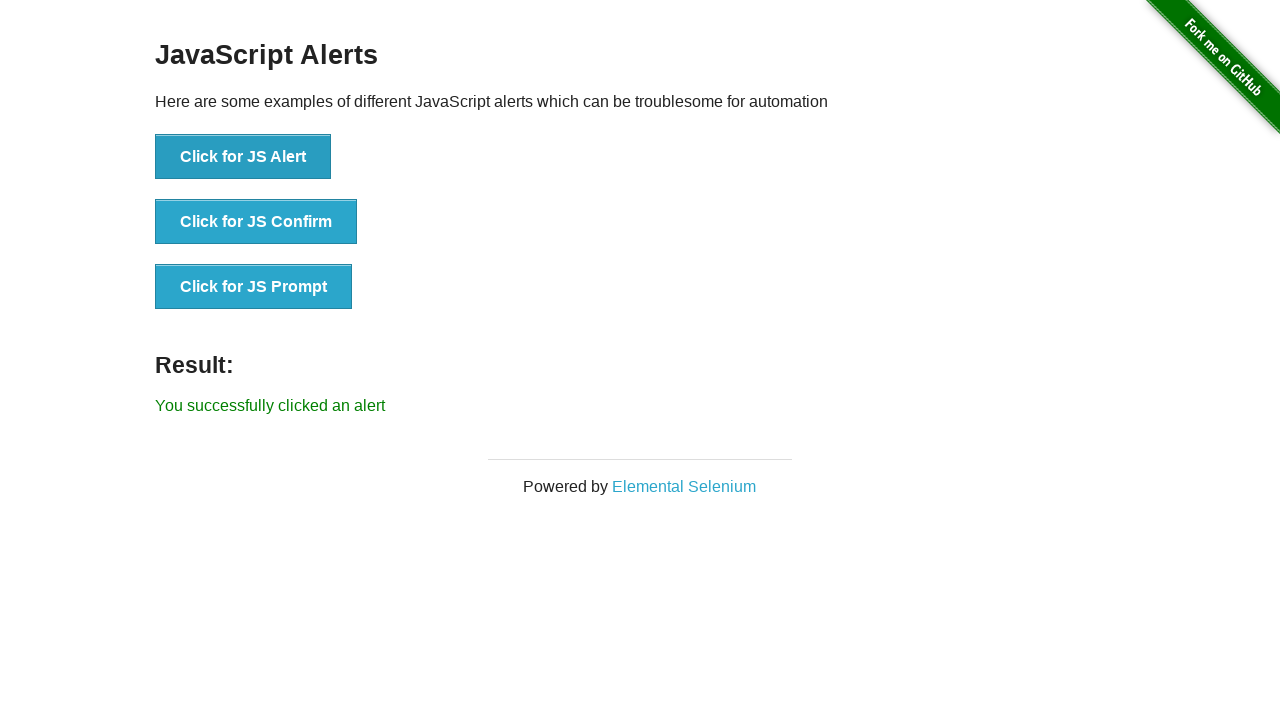

Alert was accepted and result message displayed
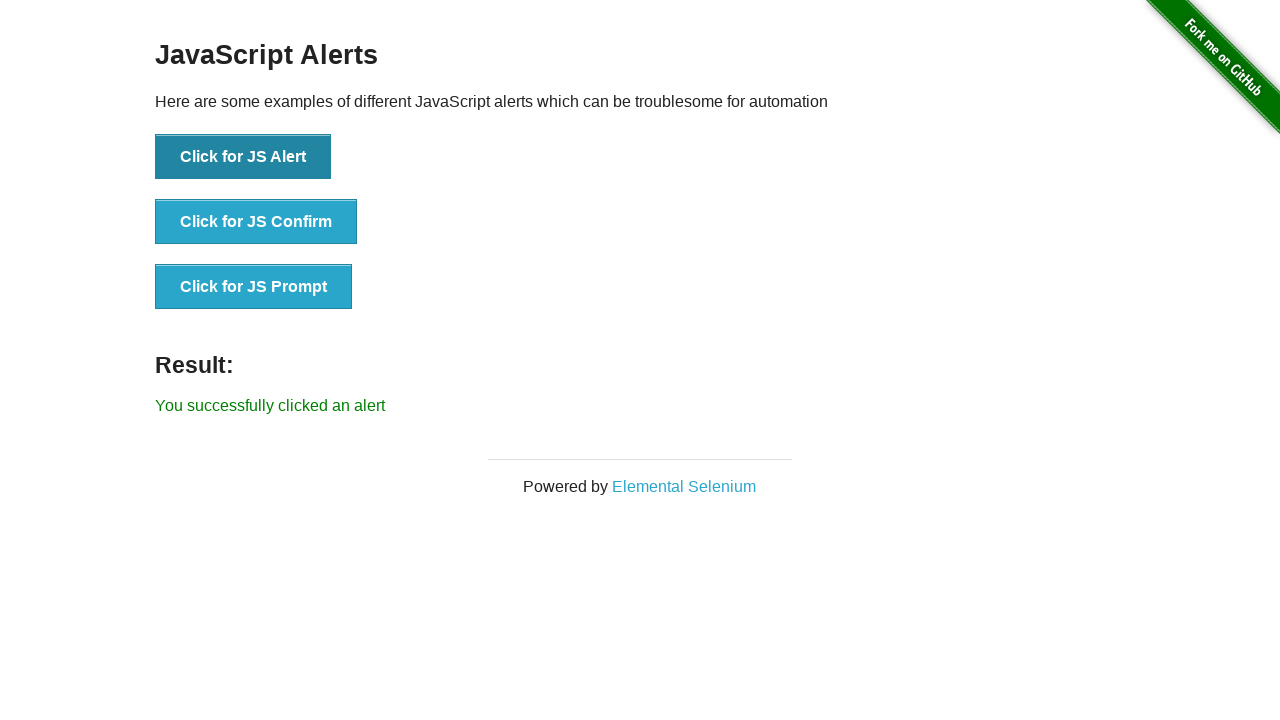

Set up dialog handler to dismiss and clicked JS Confirm button at (256, 222) on xpath=//*[@id='content']/div/ul/li[2]/button
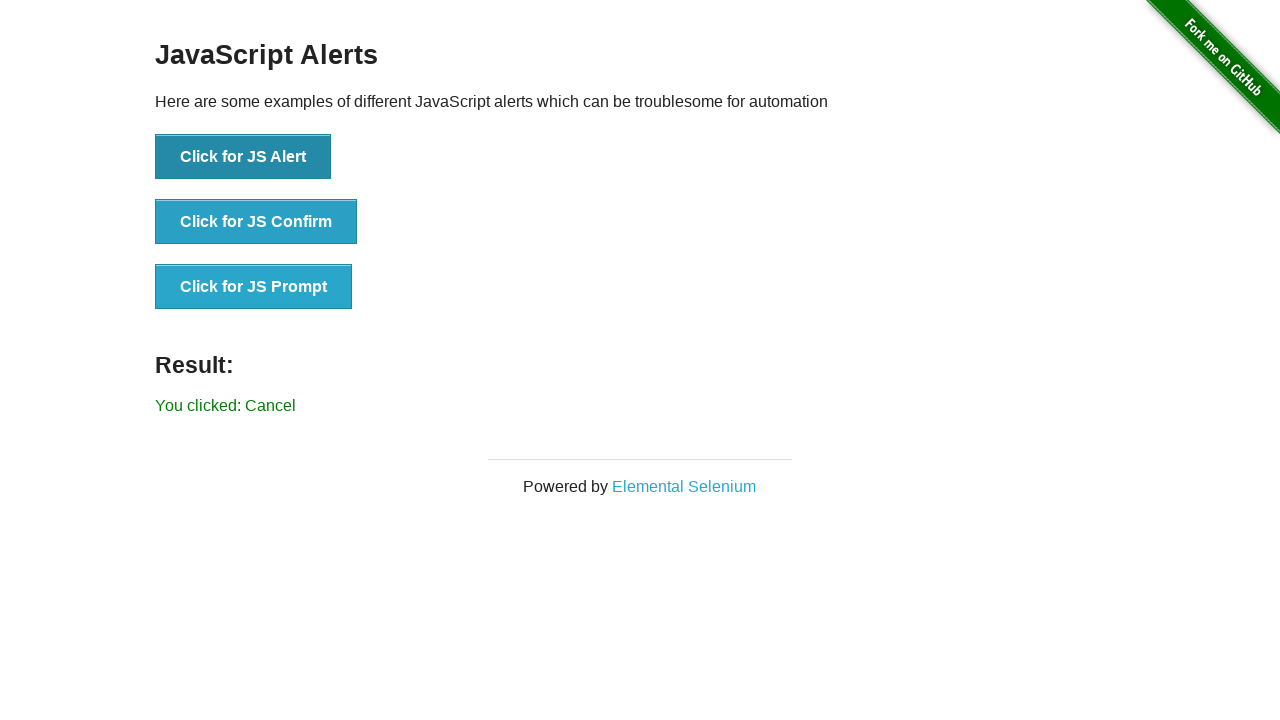

Confirm dialog was dismissed and cancellation result displayed
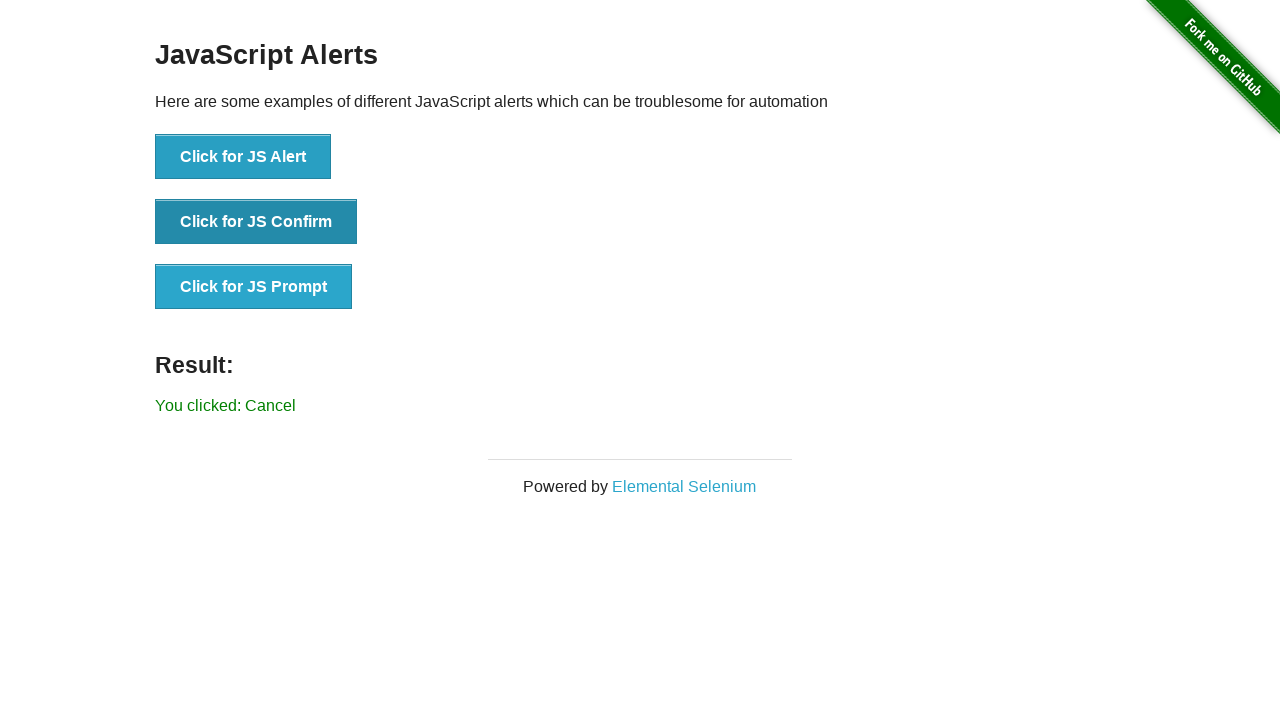

Set up dialog handler to accept with 'Hello' text and clicked JS Prompt button at (254, 287) on xpath=//*[@id='content']/div/ul/li[3]/button
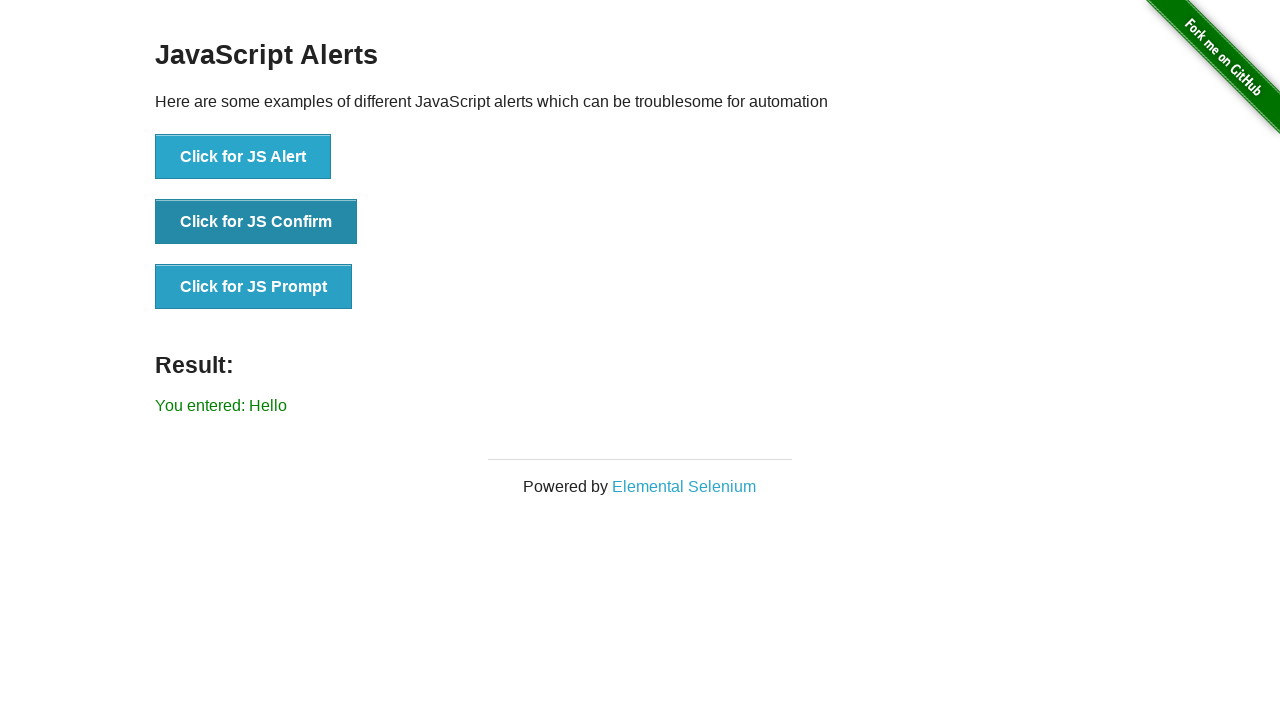

Prompt dialog was accepted with text and result message displayed
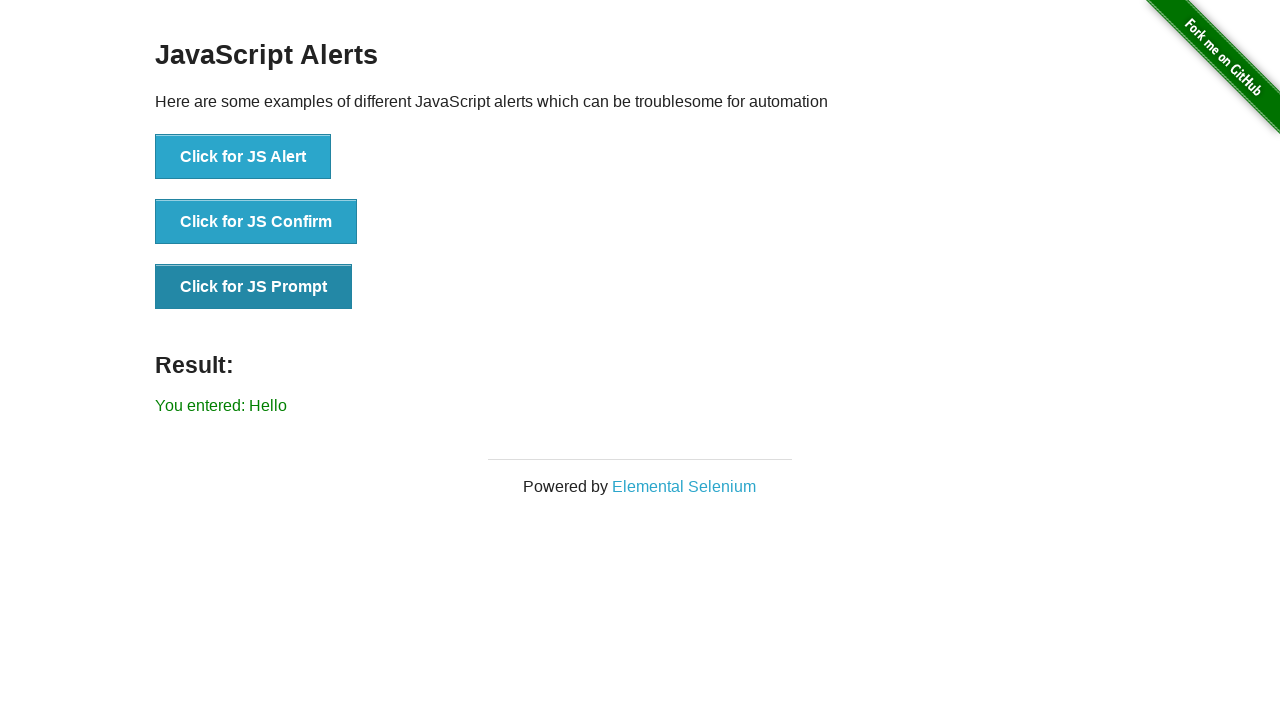

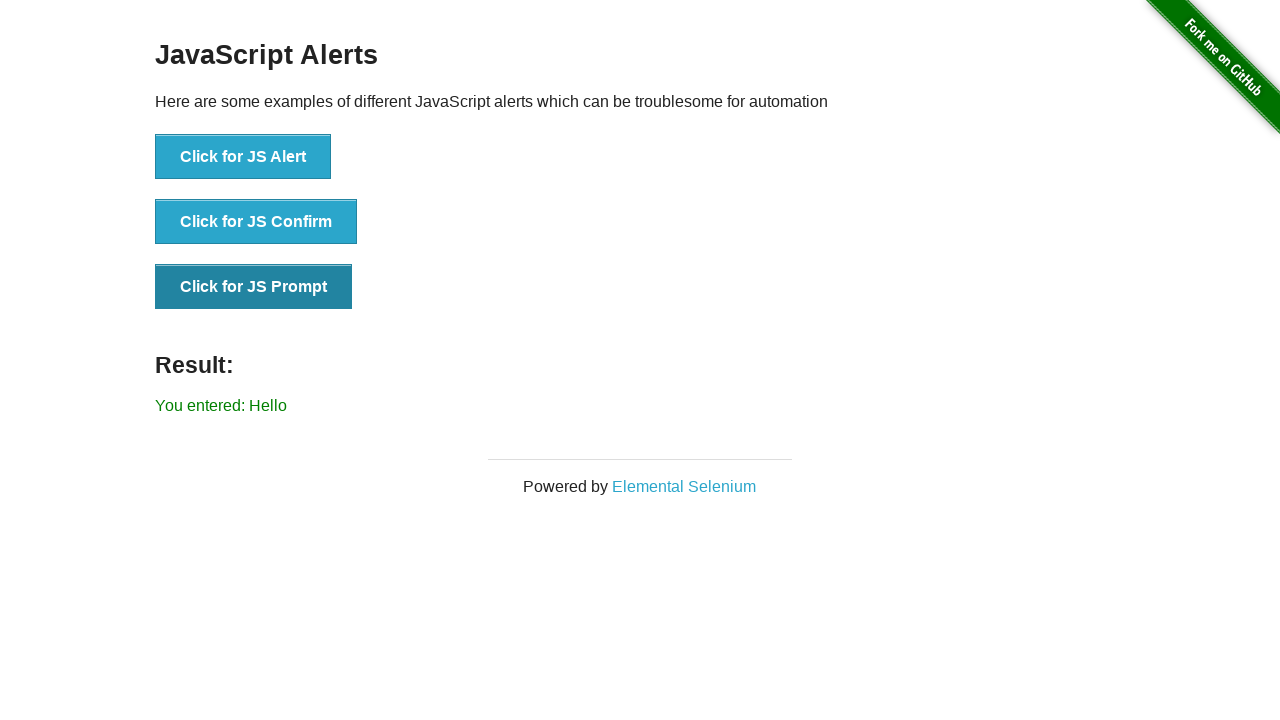